Tests browser tab switching by clicking a navigation link that opens a new tab, then switching between the original and new tabs

Starting URL: https://movie.douban.com/

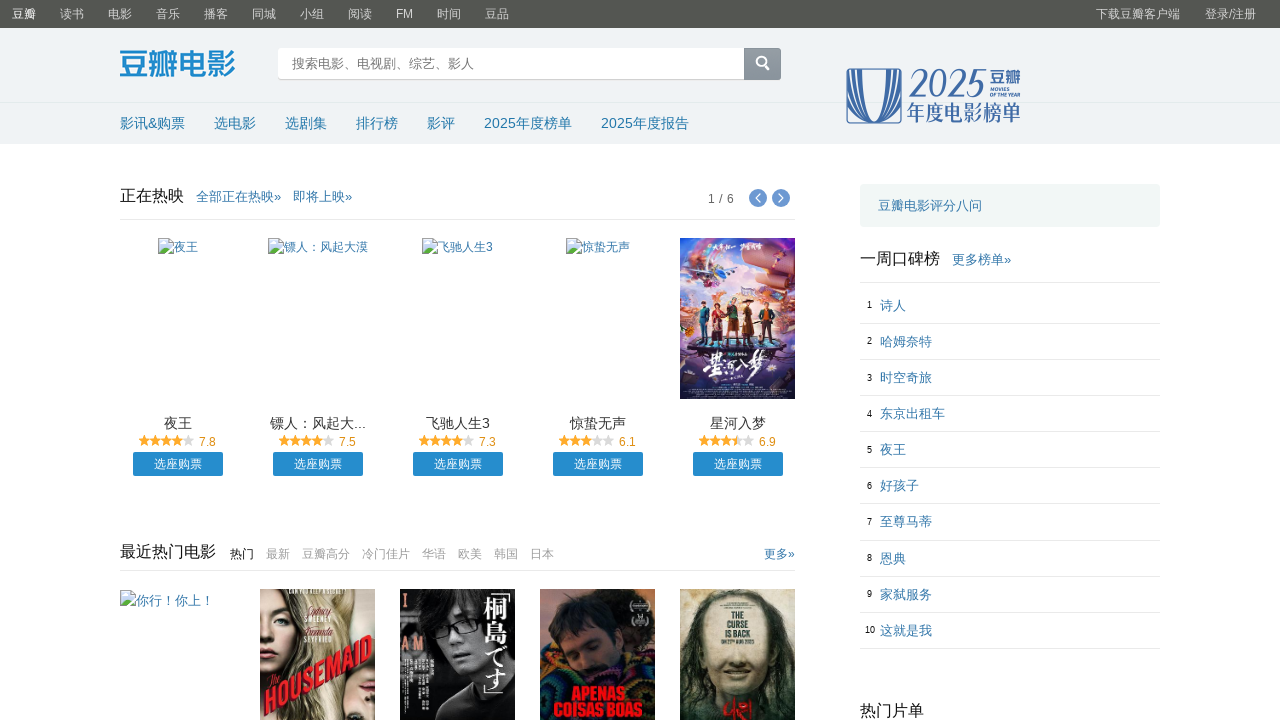

Clicked music navigation link (4th item in global nav) at (168, 14) on .global-nav-items>ul>li:nth-child(4)>a
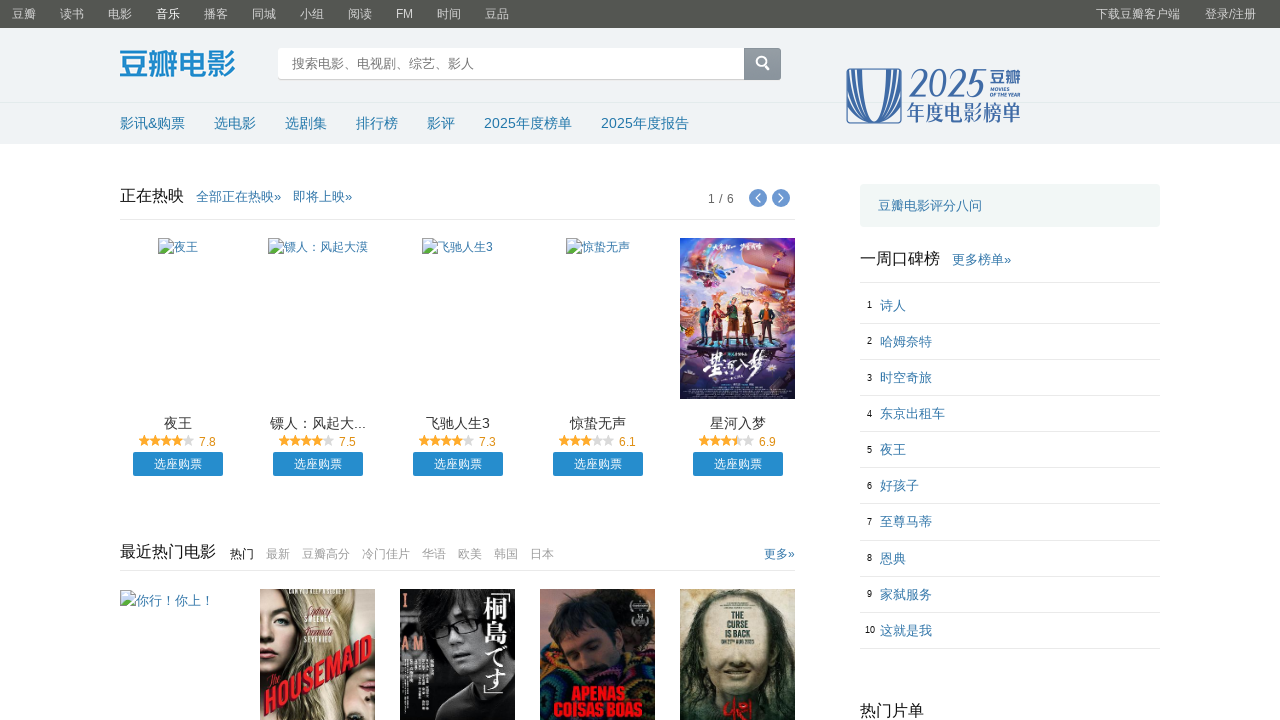

Waited 2 seconds for new tab to open
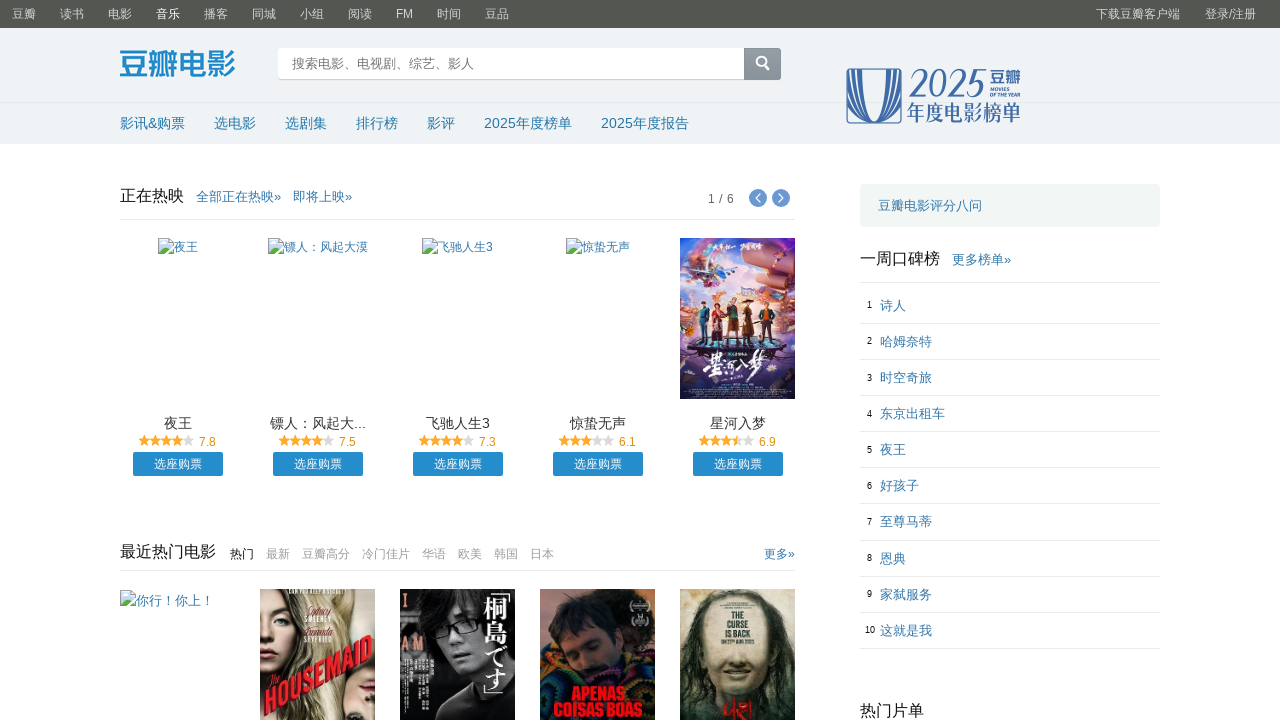

Retrieved all pages from context
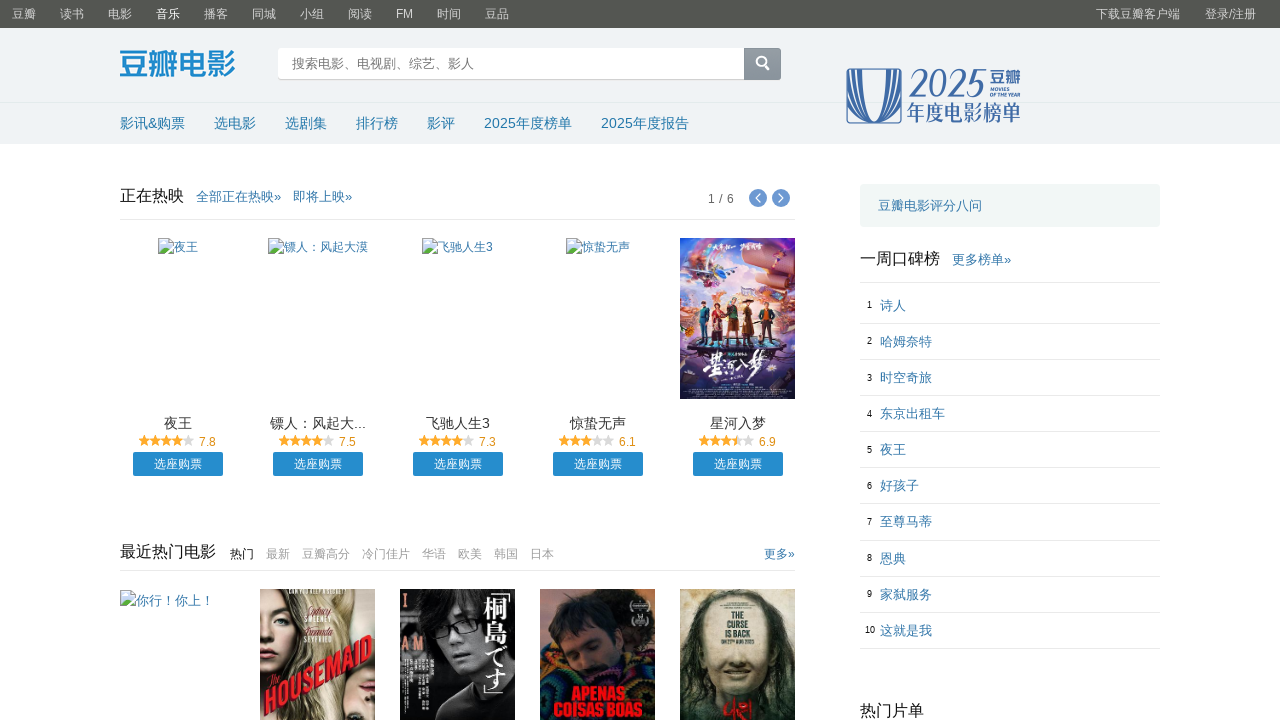

Switched to first tab (original tab)
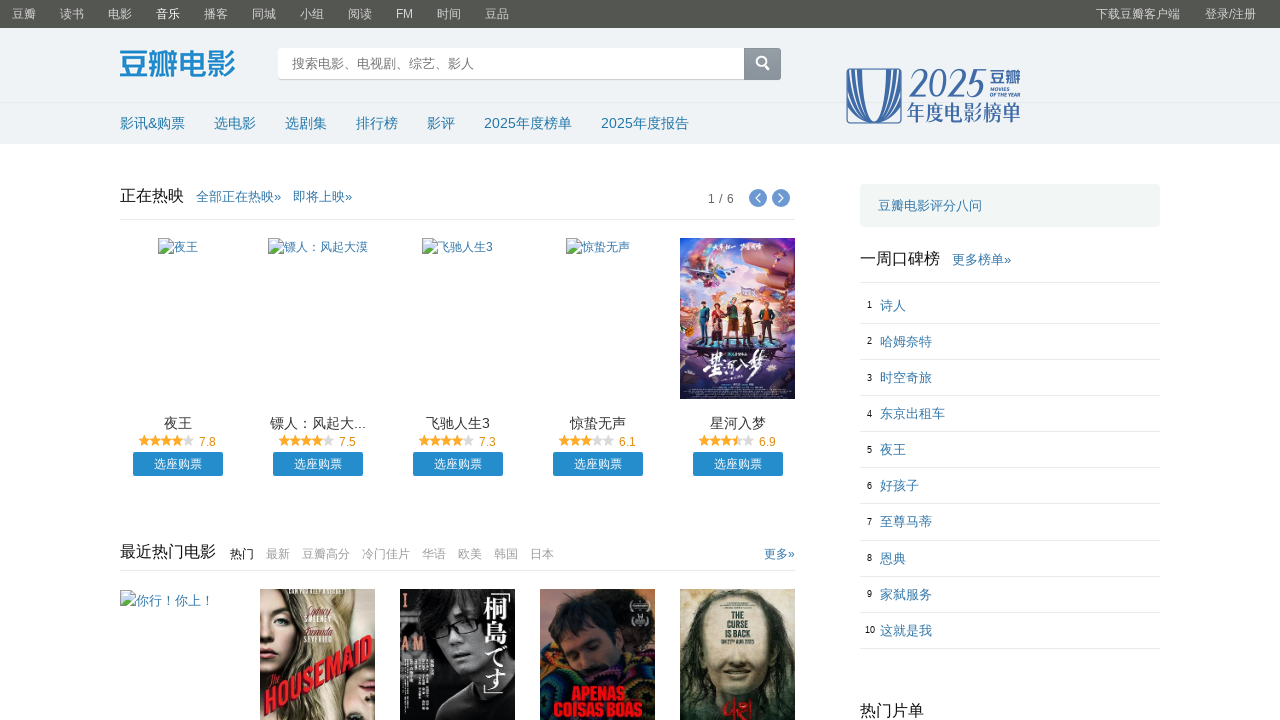

Waited 2 seconds on original tab
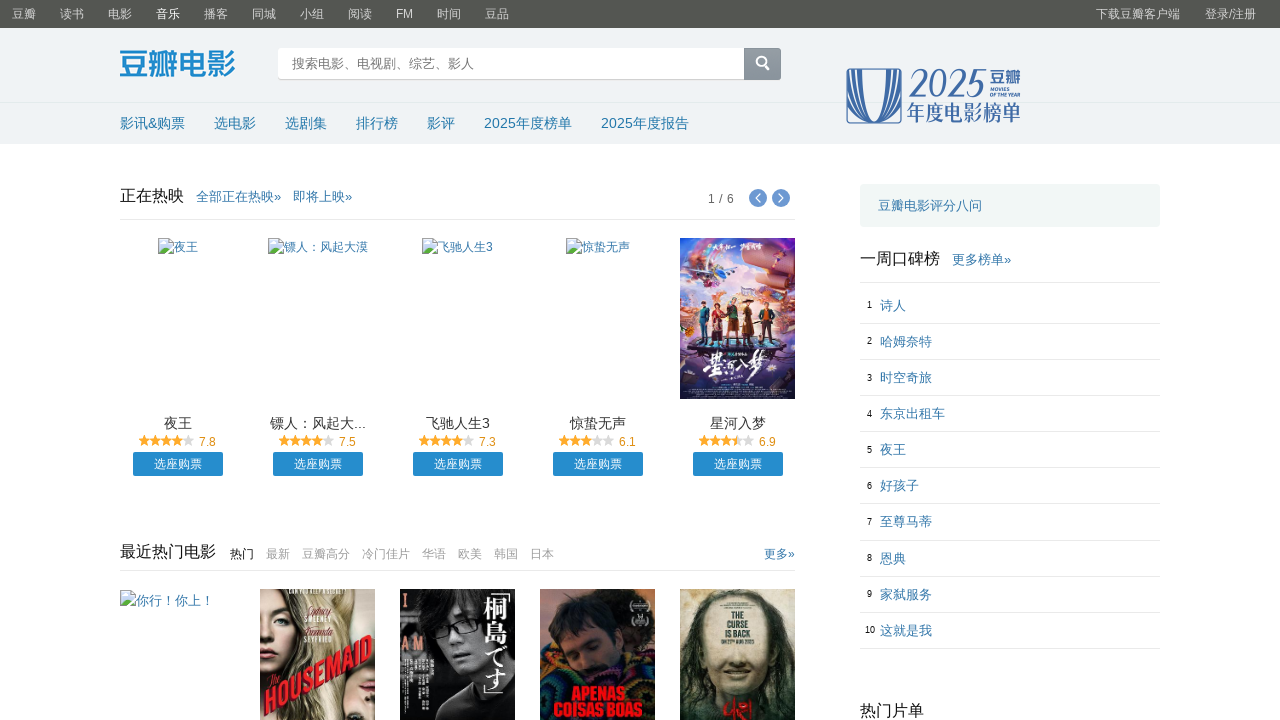

Switched to second tab (newly opened tab)
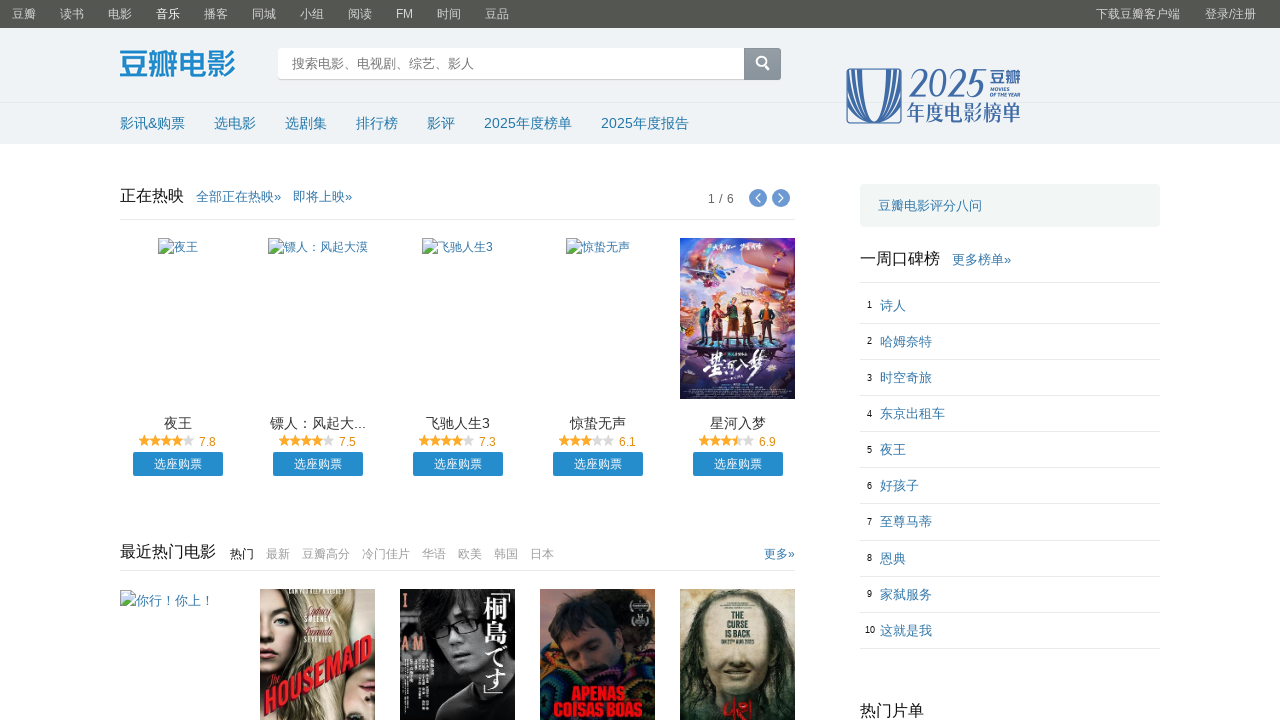

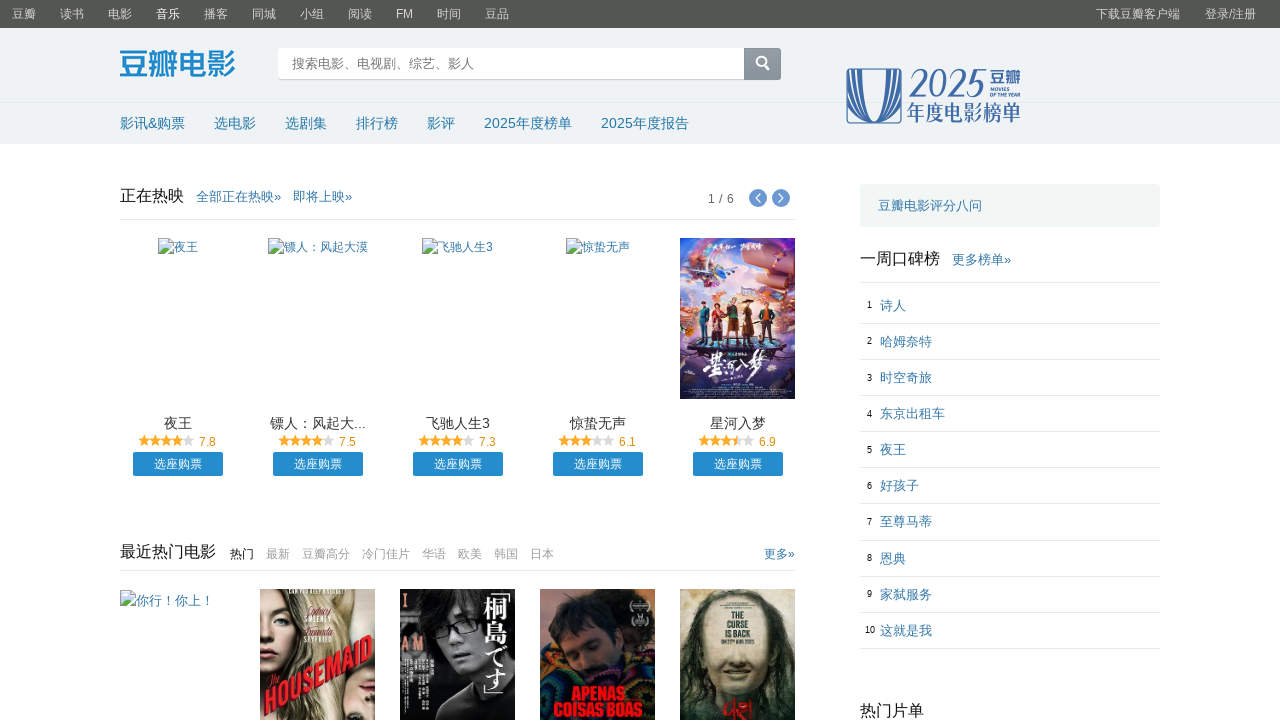